Tests checkbox functionality by navigating to a checkbox demo page and clicking on all available checkboxes to toggle their state.

Starting URL: https://the-internet.herokuapp.com/checkboxes

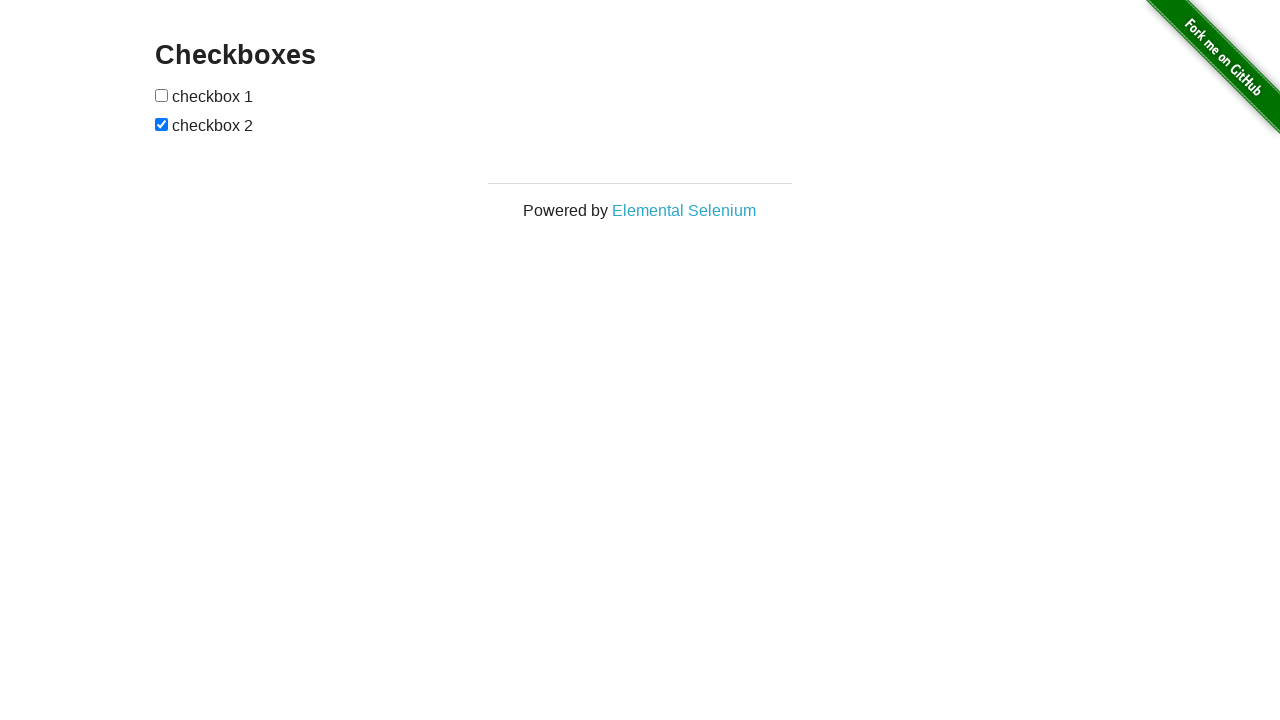

Navigated to checkbox demo page
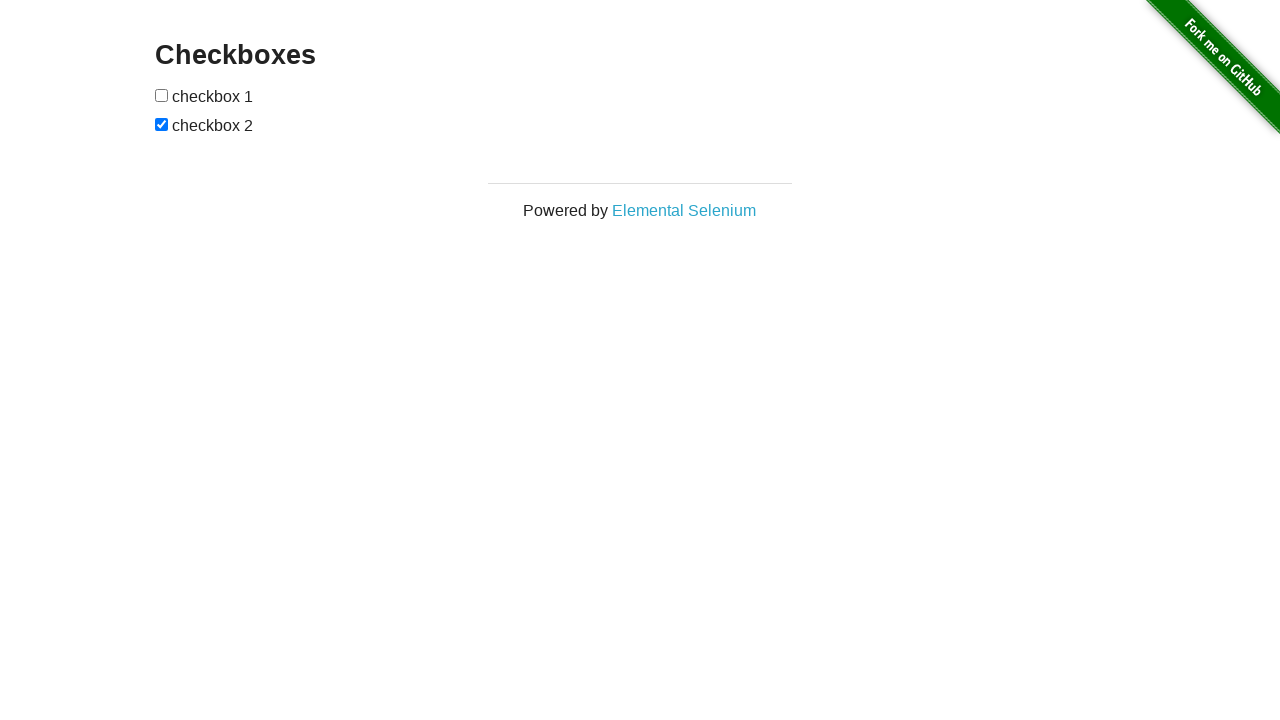

Checkboxes loaded and became visible
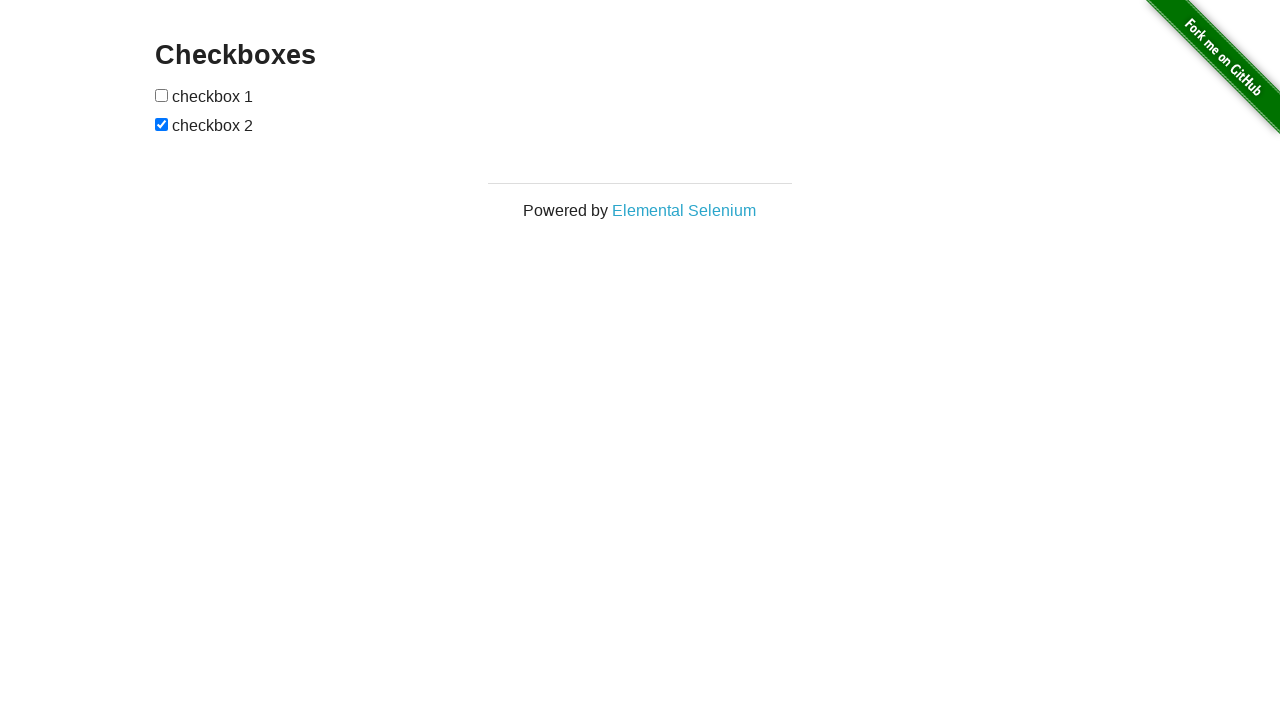

Located all checkbox elements on the page
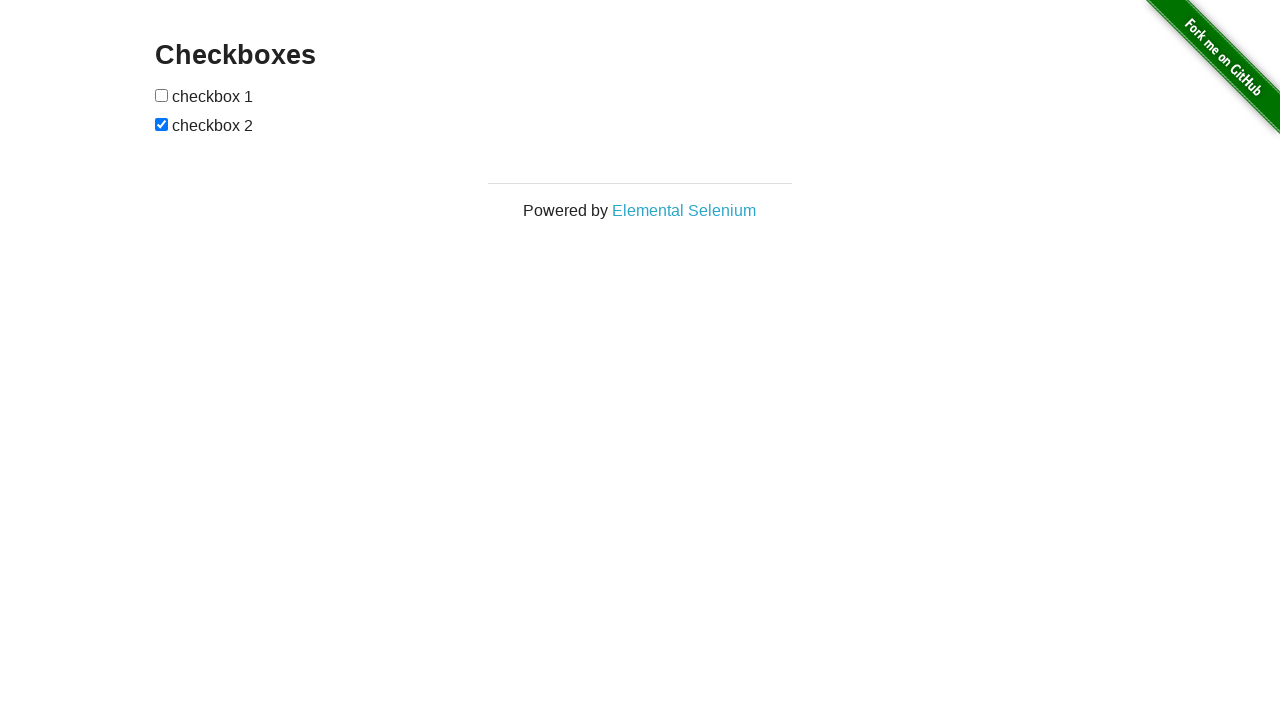

Found 2 checkboxes to toggle
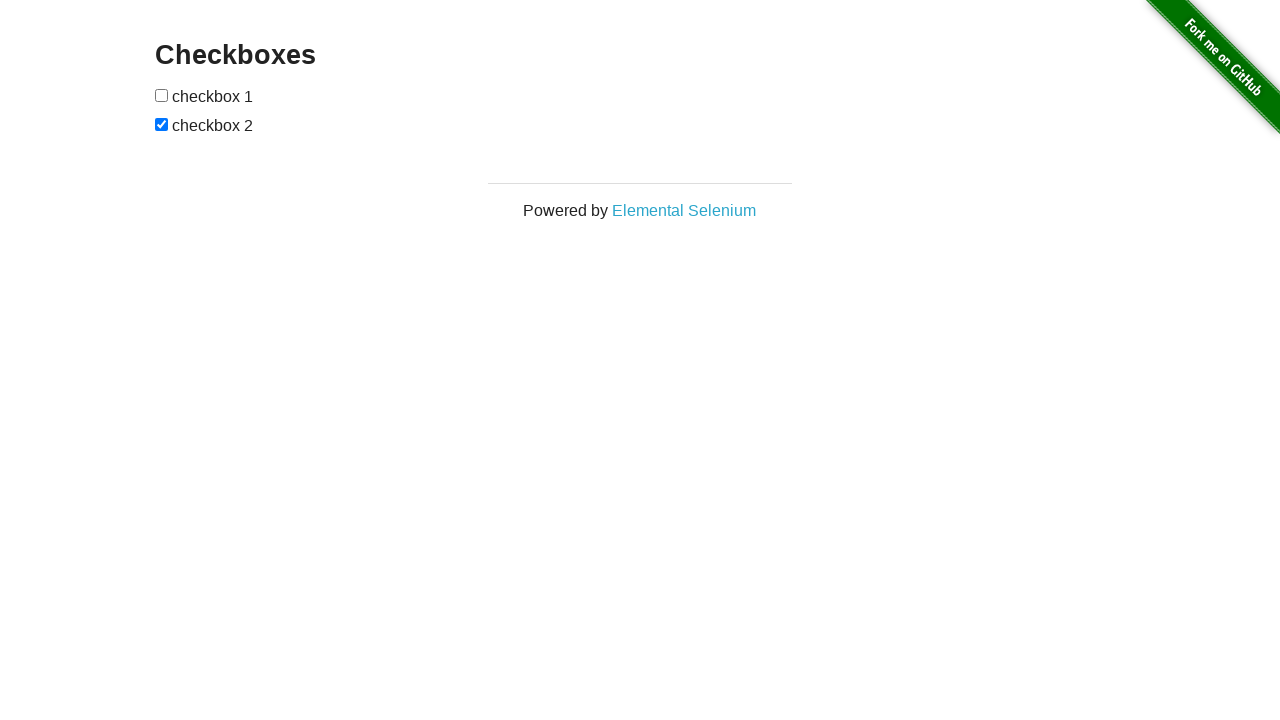

Clicked checkbox 1 of 2 to toggle its state at (162, 95) on input[type='checkbox'] >> nth=0
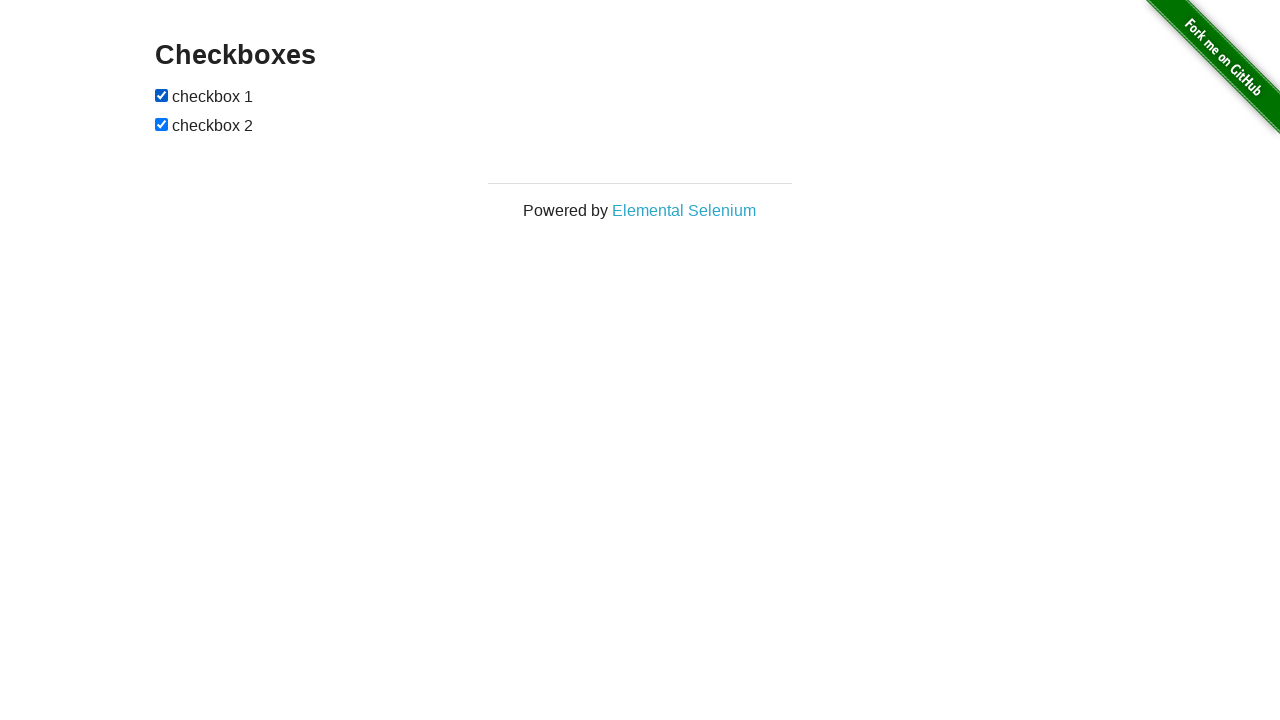

Clicked checkbox 2 of 2 to toggle its state at (162, 124) on input[type='checkbox'] >> nth=1
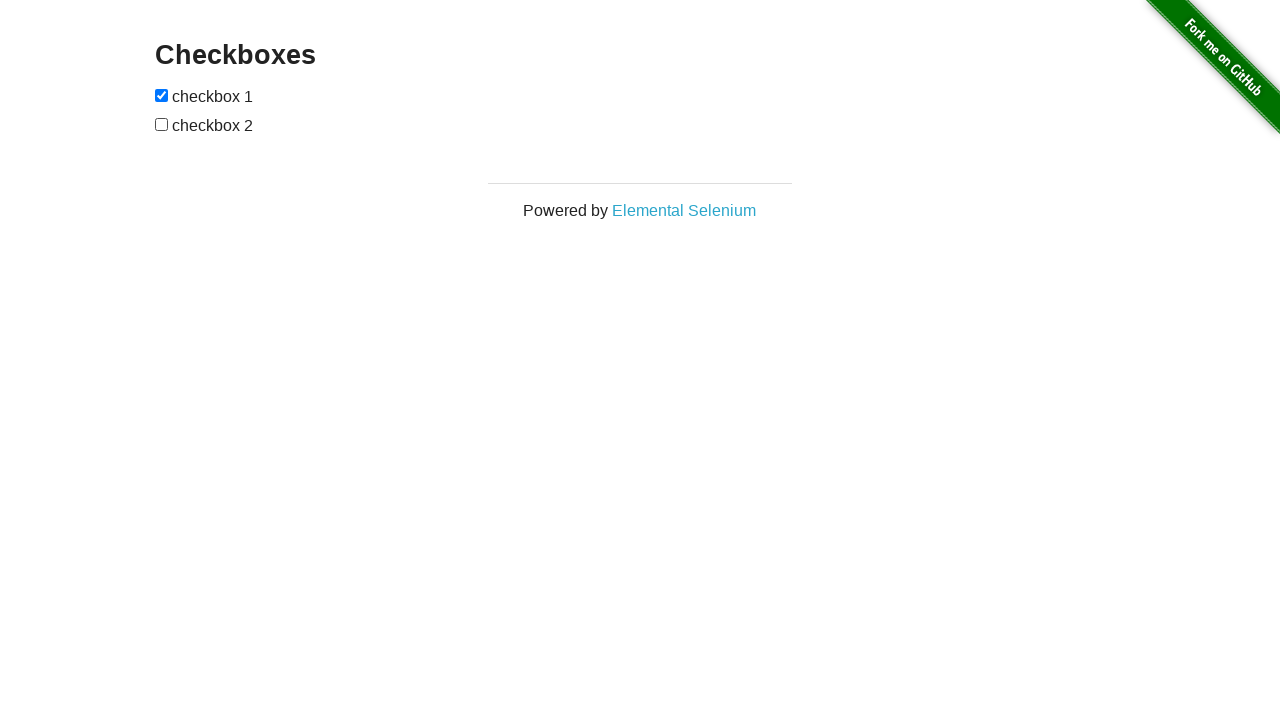

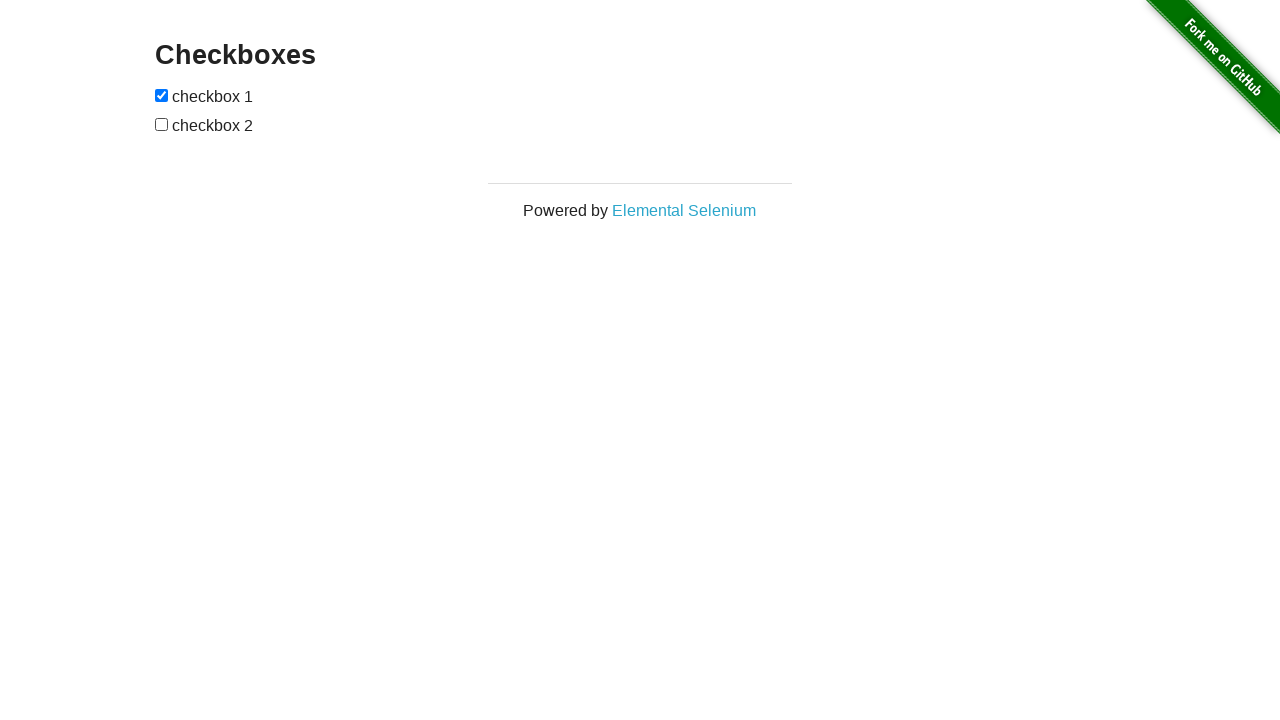